Opens YouTube homepage in a web browser

Starting URL: https://youtube.com

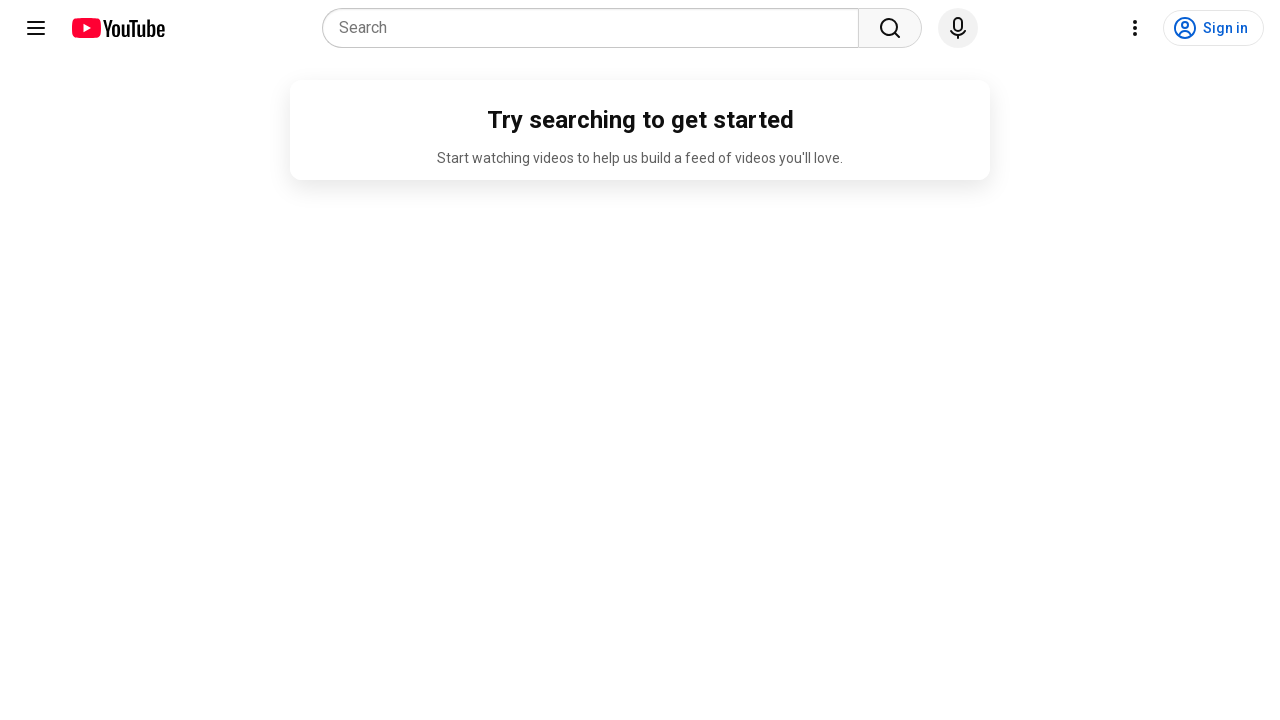

Navigated to YouTube homepage
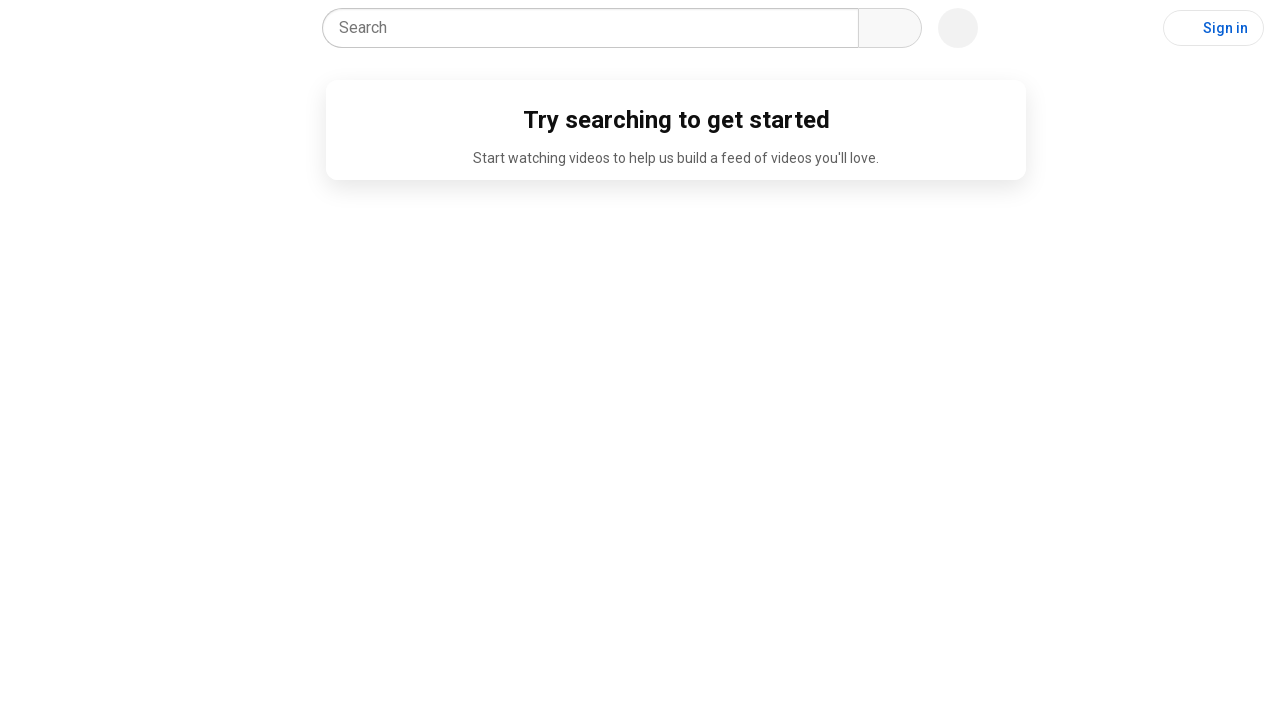

YouTube homepage fully loaded
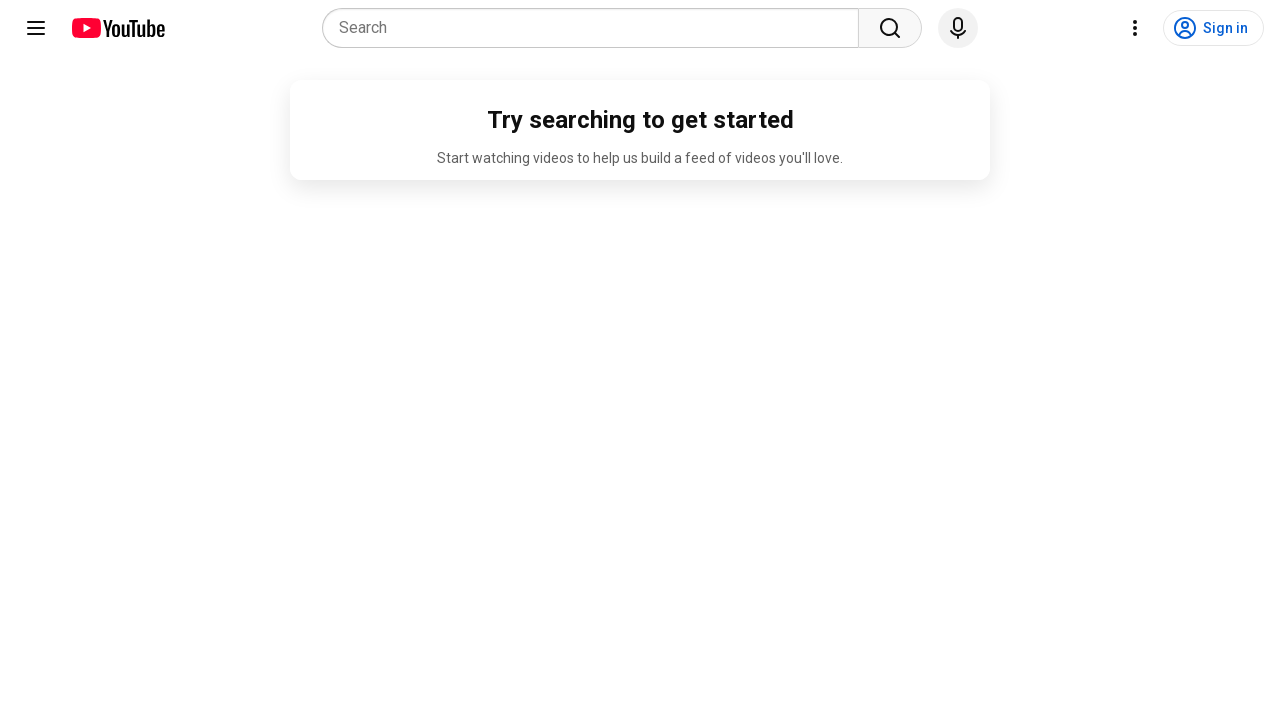

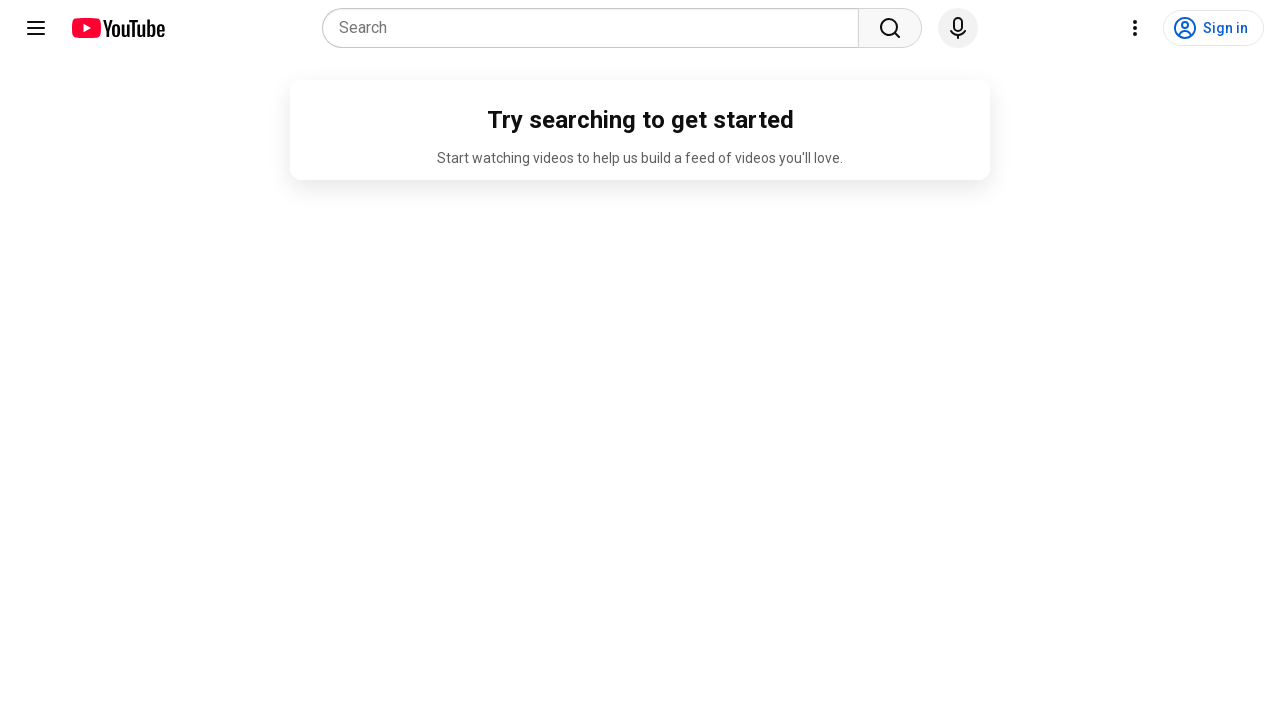